Tests marking all todo items as completed using the "Mark all as complete" checkbox.

Starting URL: https://demo.playwright.dev/todomvc

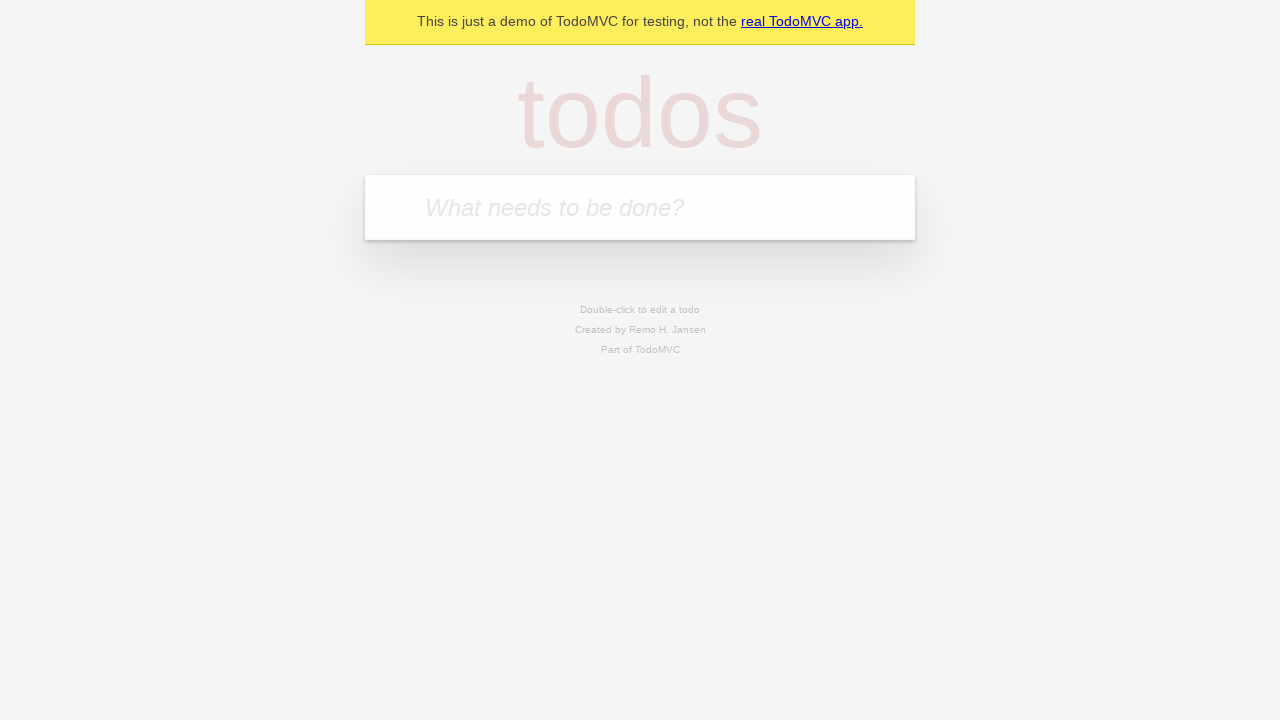

Filled todo input with 'buy some cheese' on internal:attr=[placeholder="What needs to be done?"i]
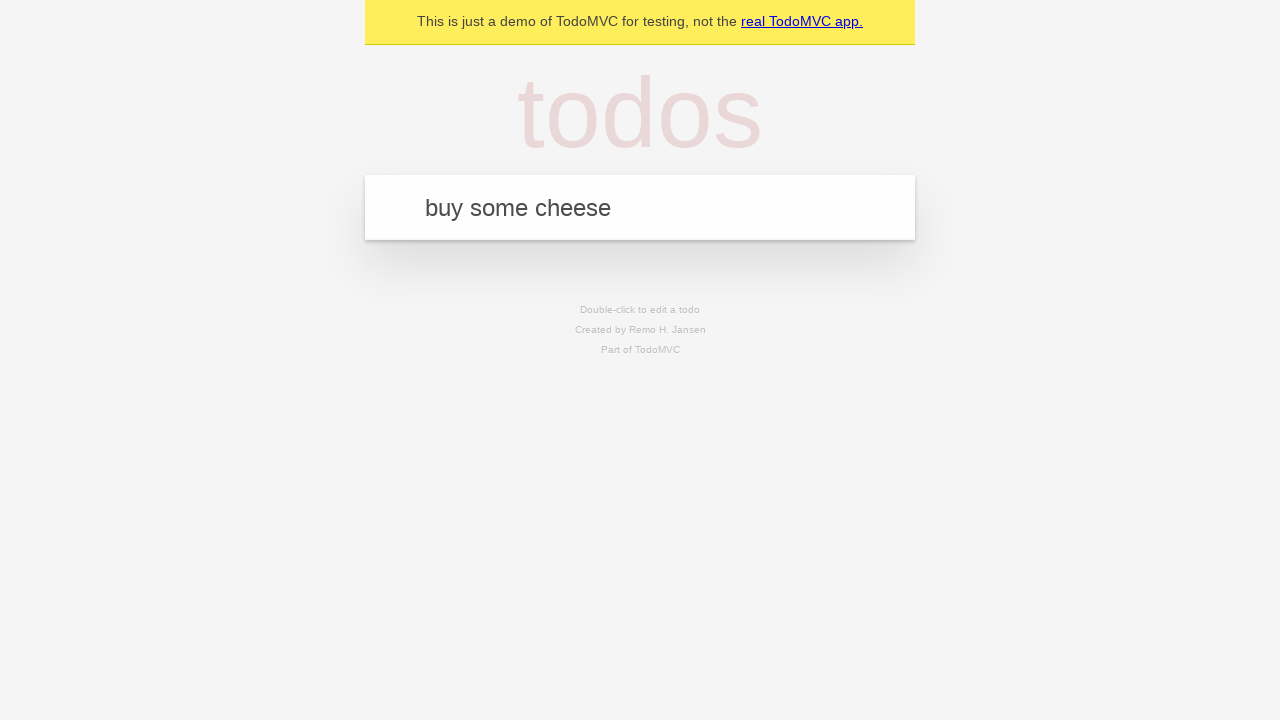

Pressed Enter to create first todo on internal:attr=[placeholder="What needs to be done?"i]
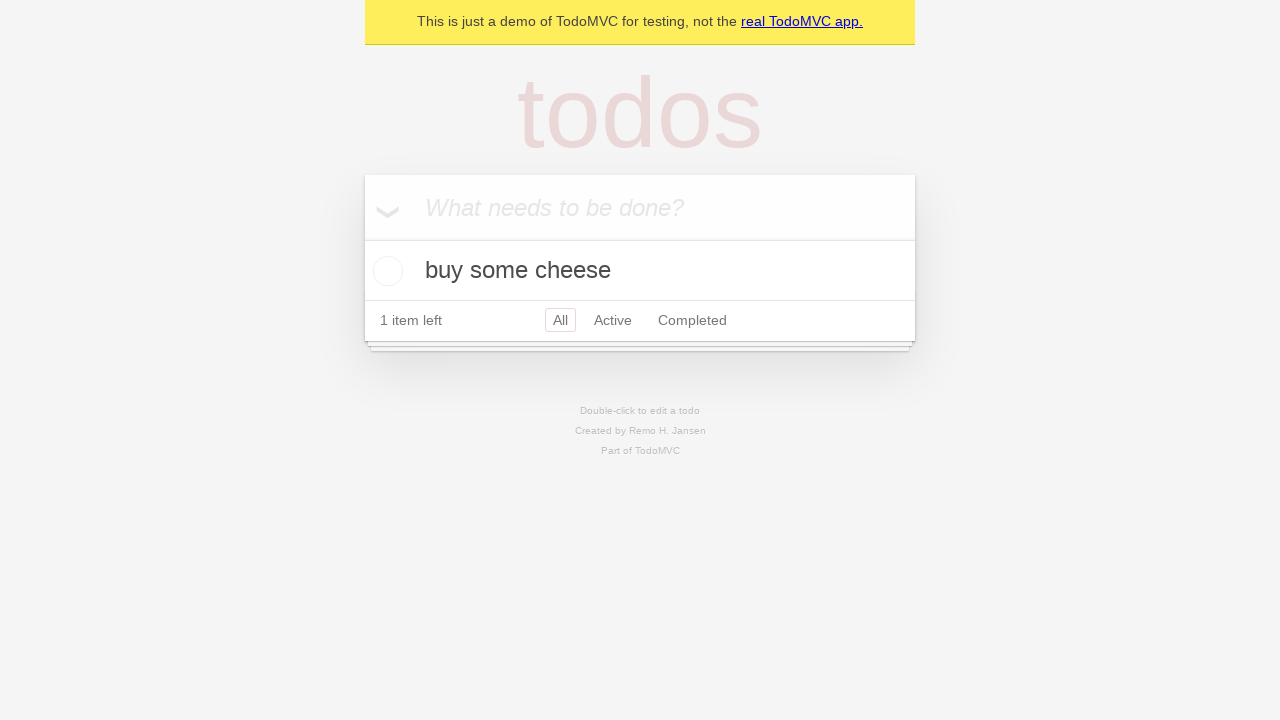

Filled todo input with 'feed the cat' on internal:attr=[placeholder="What needs to be done?"i]
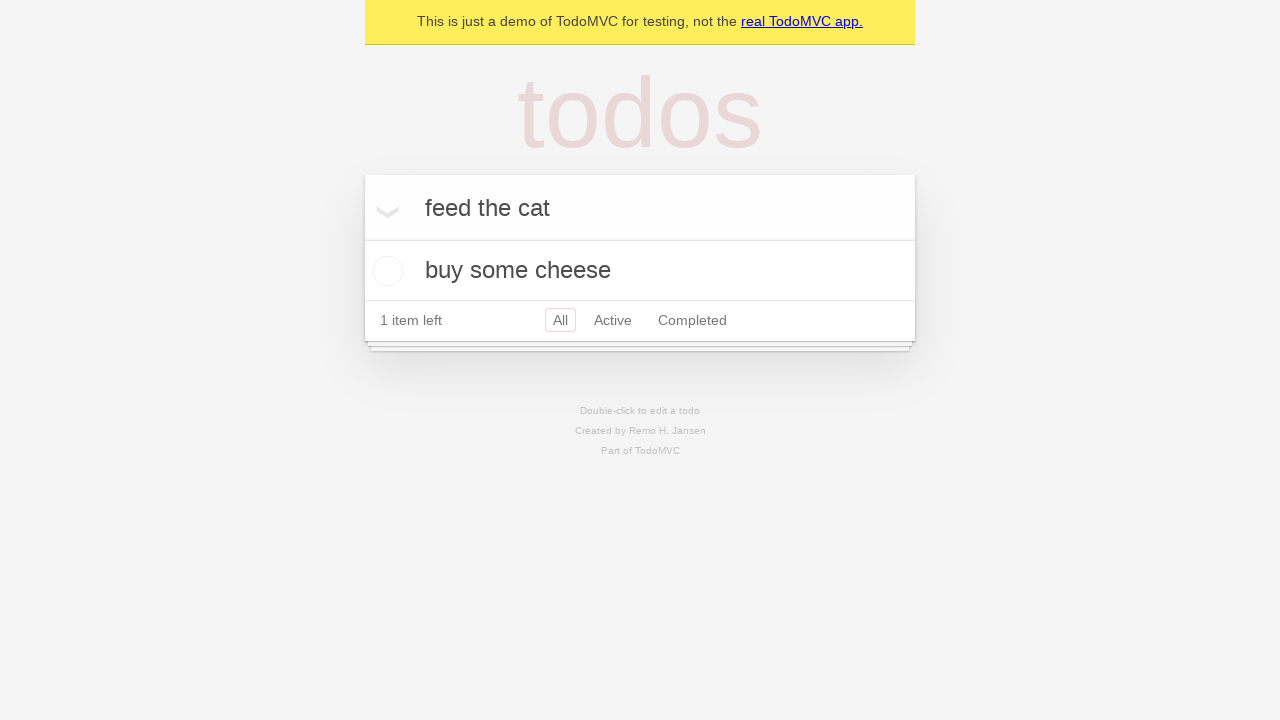

Pressed Enter to create second todo on internal:attr=[placeholder="What needs to be done?"i]
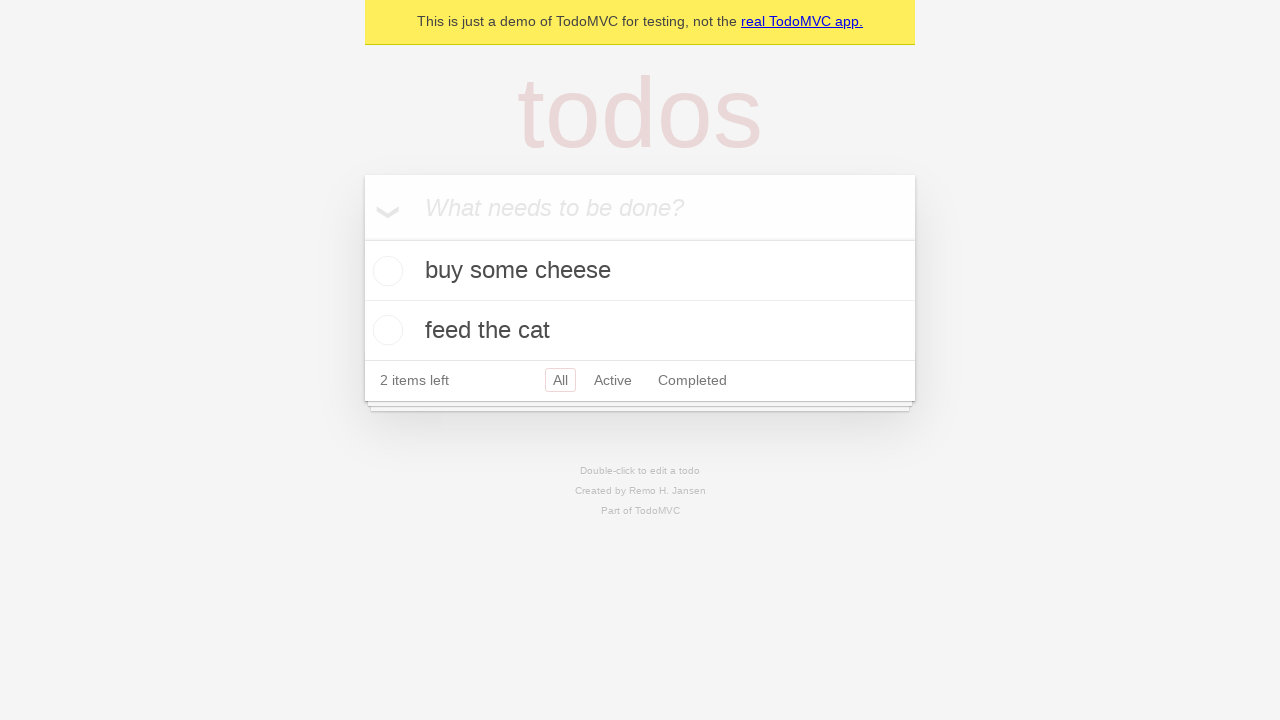

Filled todo input with 'book a doctors appointment' on internal:attr=[placeholder="What needs to be done?"i]
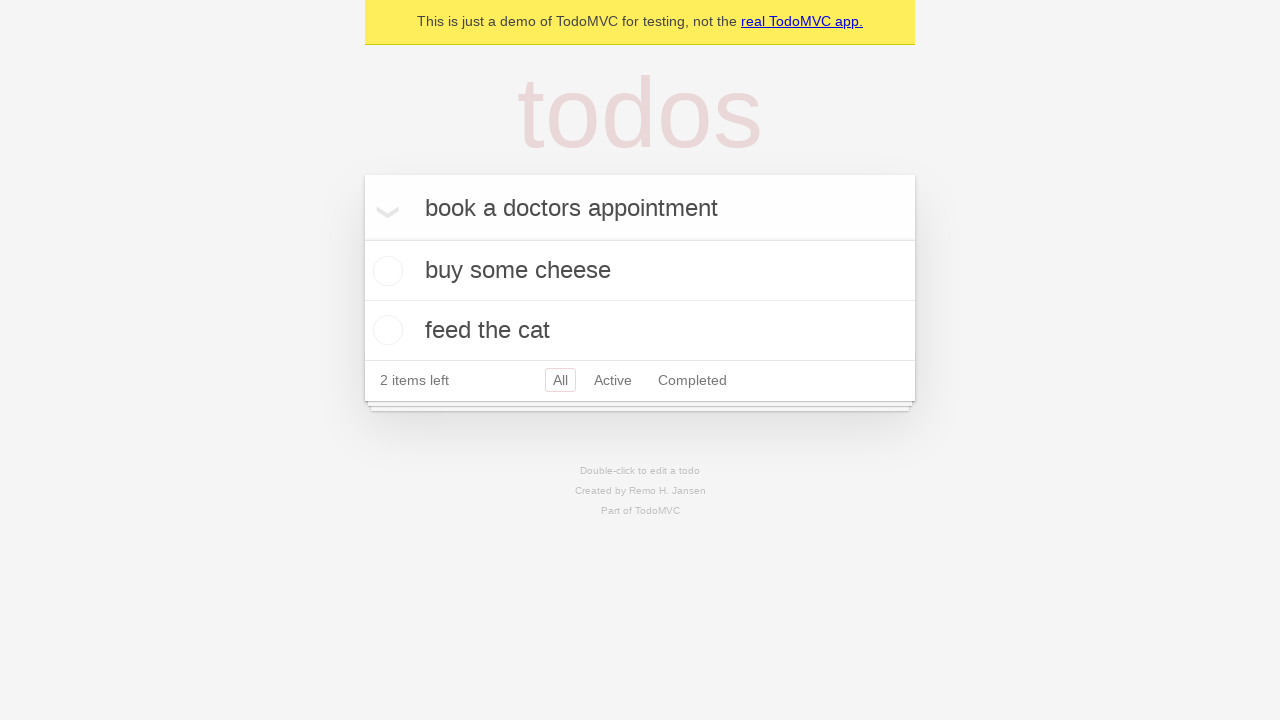

Pressed Enter to create third todo on internal:attr=[placeholder="What needs to be done?"i]
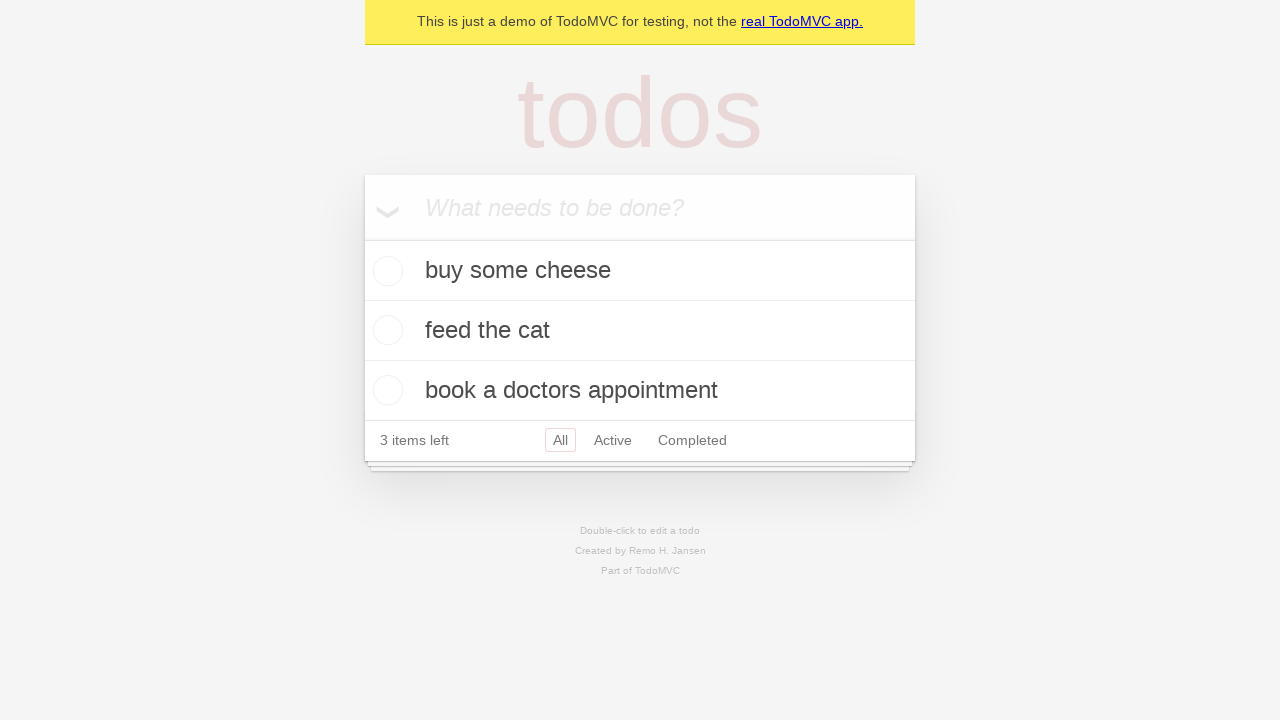

Waited for all three todos to be created
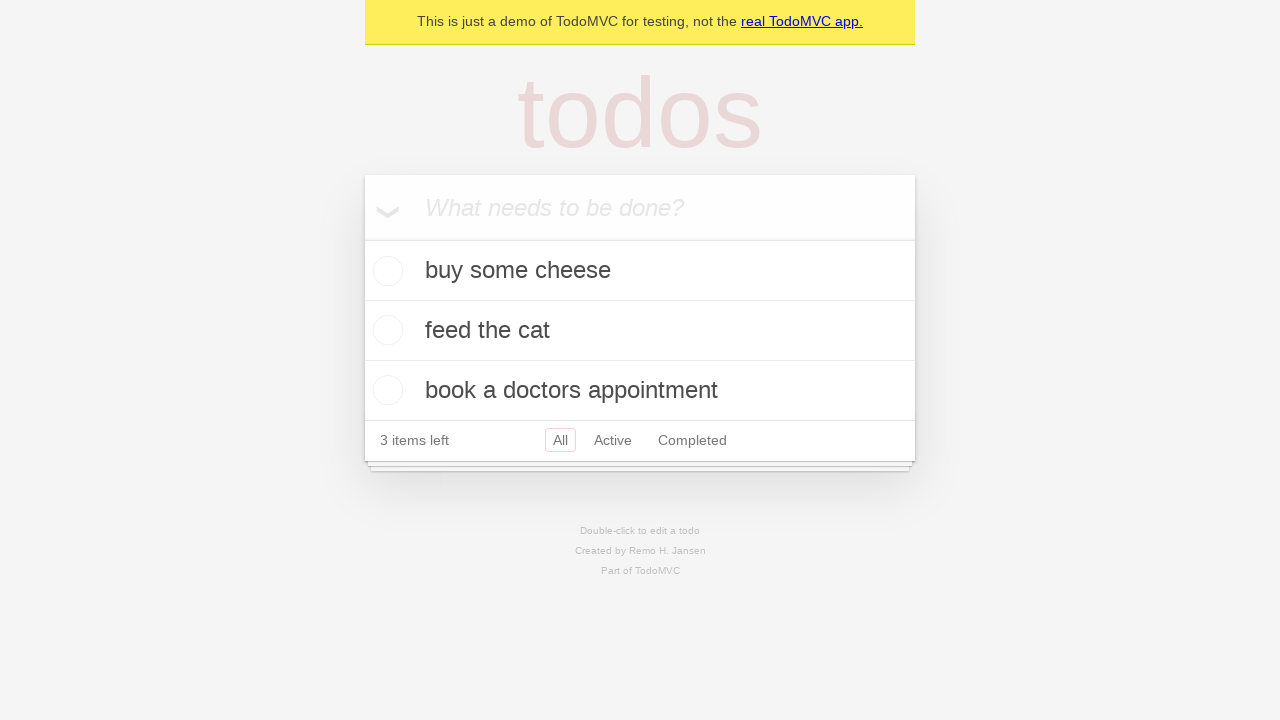

Clicked 'Mark all as complete' checkbox at (362, 238) on internal:label="Mark all as complete"i
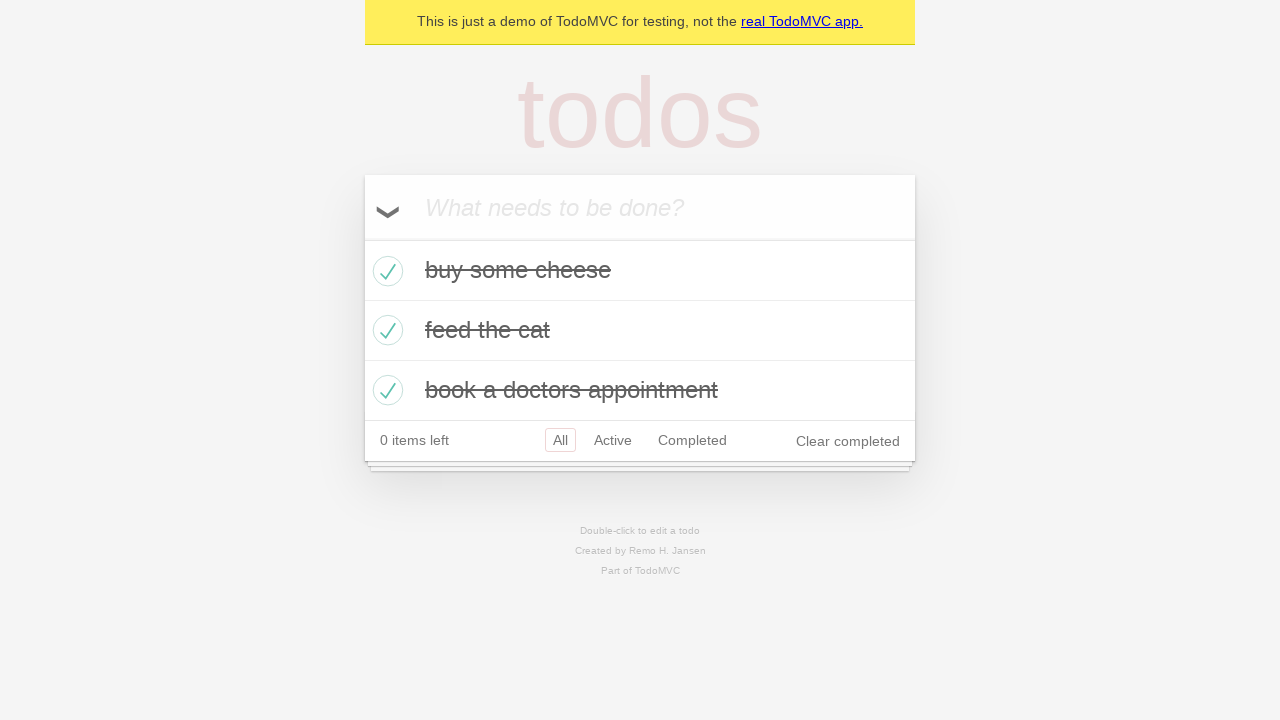

Verified all three todos are marked as completed
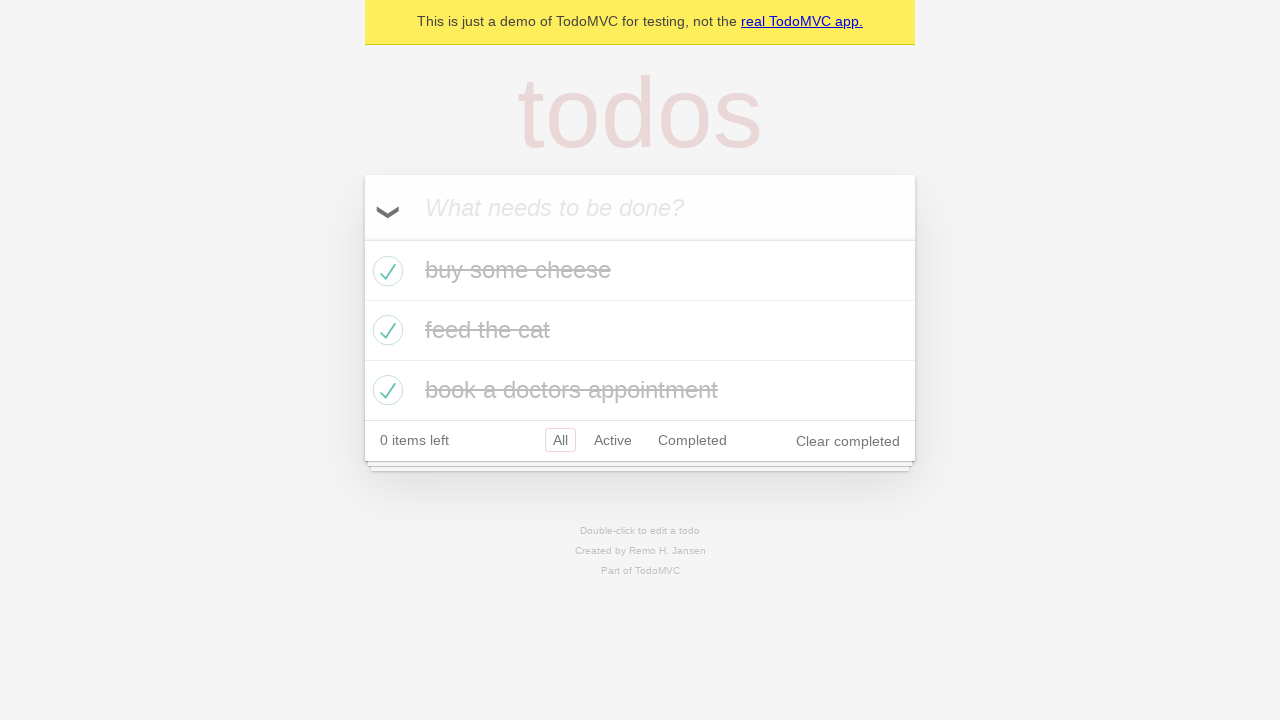

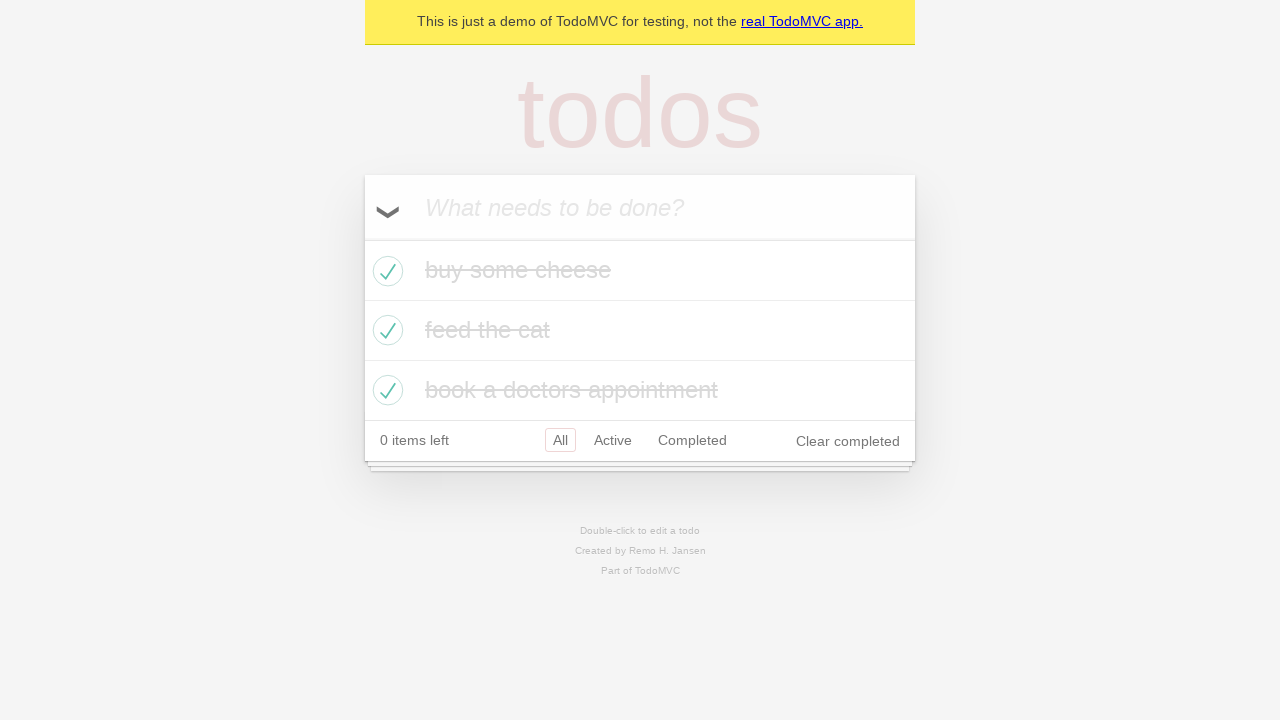